Tests JavaScript prompt alert handling by clicking the prompt button, entering text into the alert, and dismissing it

Starting URL: https://the-internet.herokuapp.com/javascript_alerts

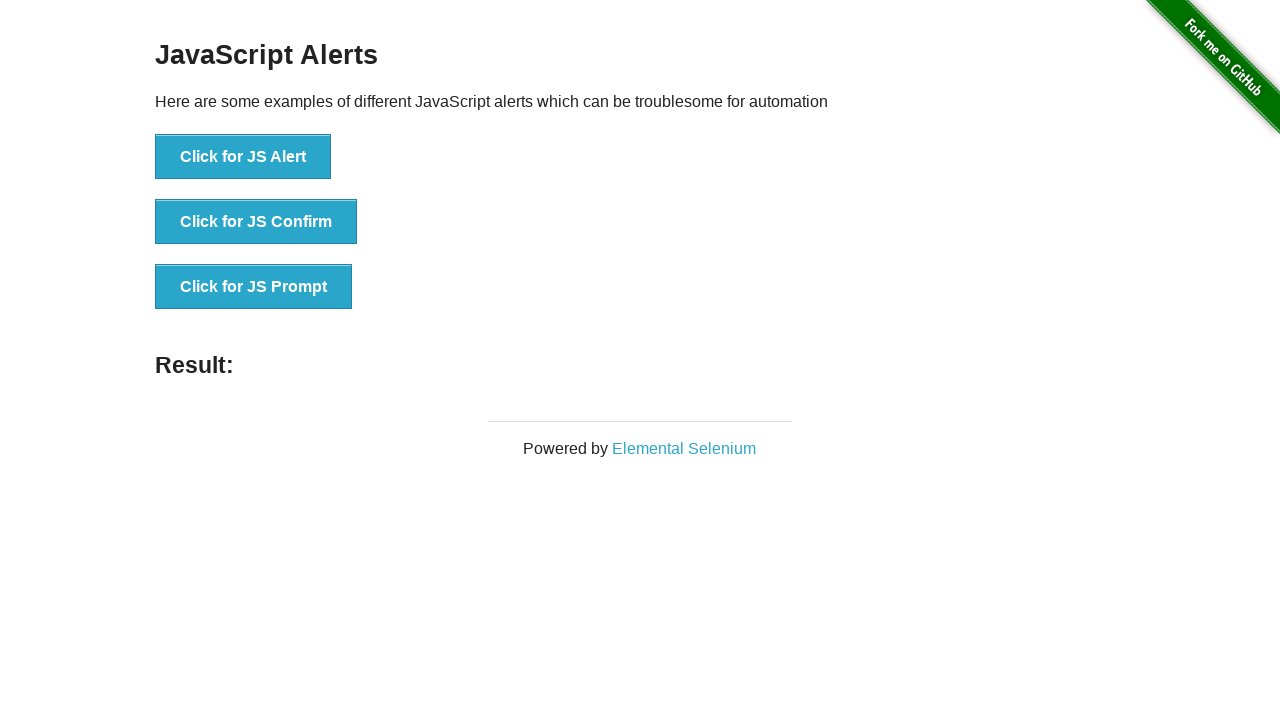

Clicked 'Click for JS Prompt' button to trigger JavaScript prompt at (254, 287) on xpath=//button[normalize-space()='Click for JS Prompt']
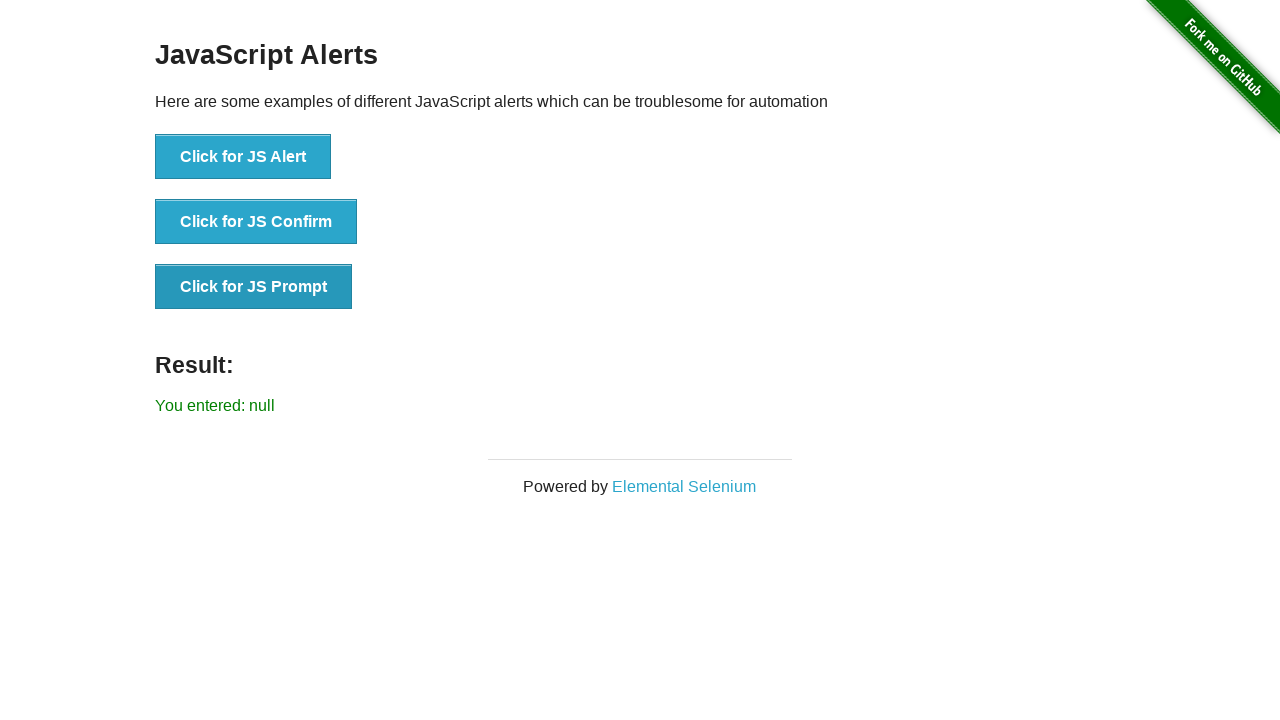

Set up dialog event listener to dismiss prompts
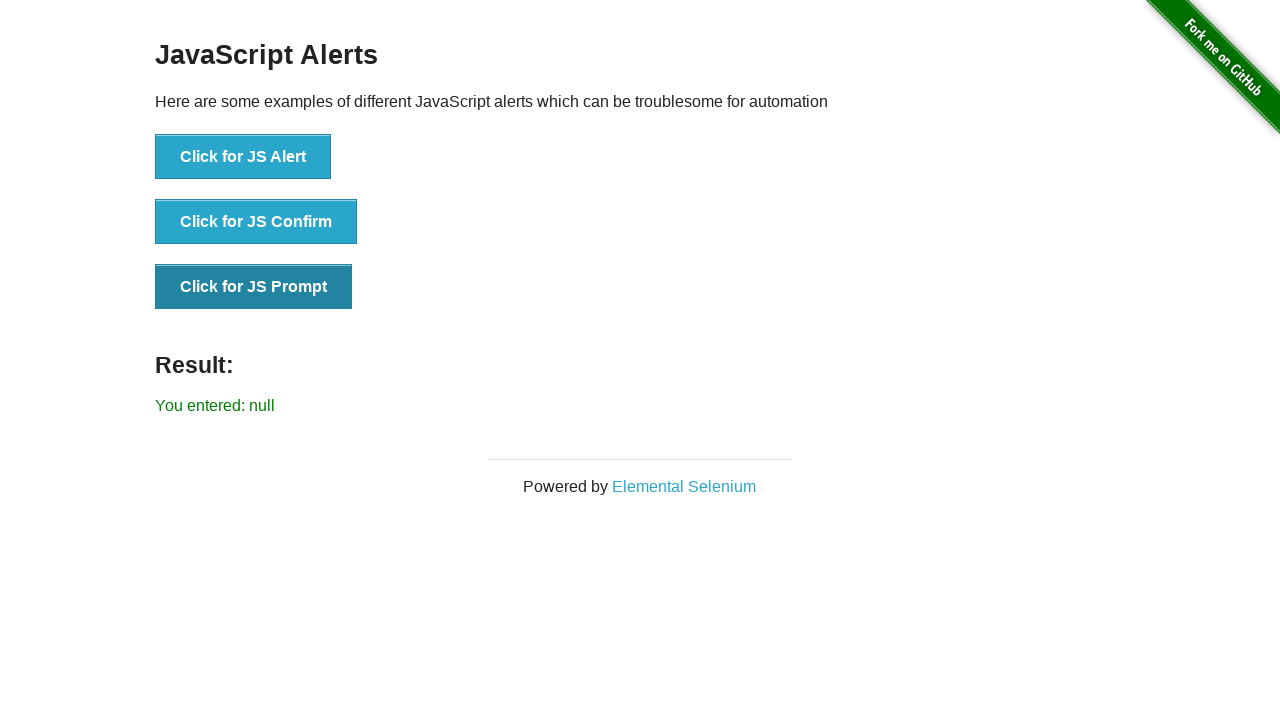

Evaluated JavaScript to override prompt function to return null
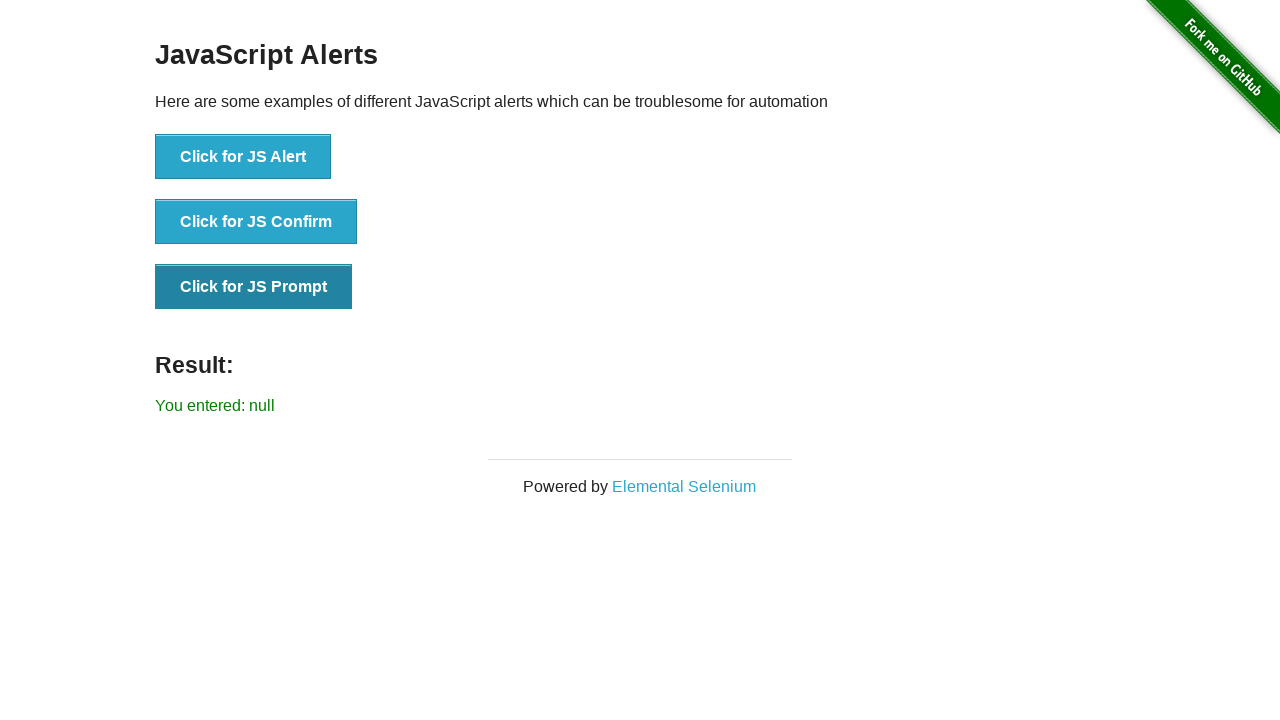

Clicked 'Click for JS Prompt' button again with override in place at (254, 287) on xpath=//button[normalize-space()='Click for JS Prompt']
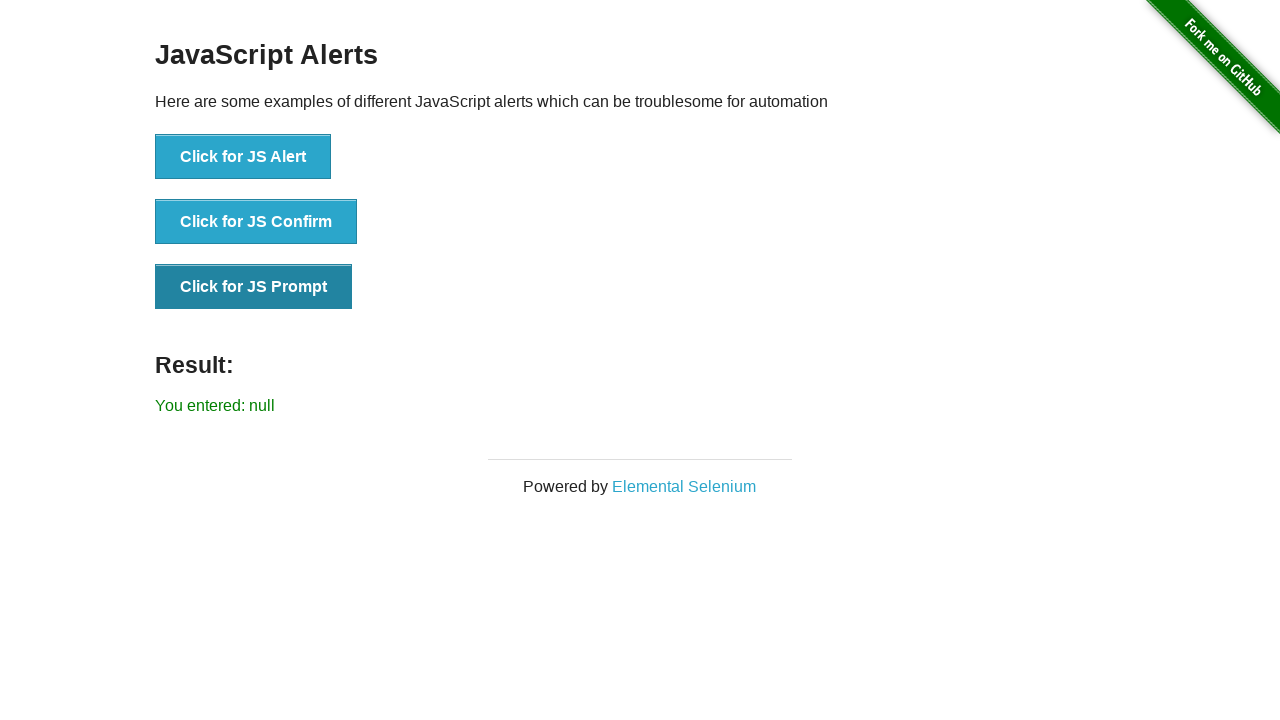

Set up one-time dialog handler to print message and dismiss
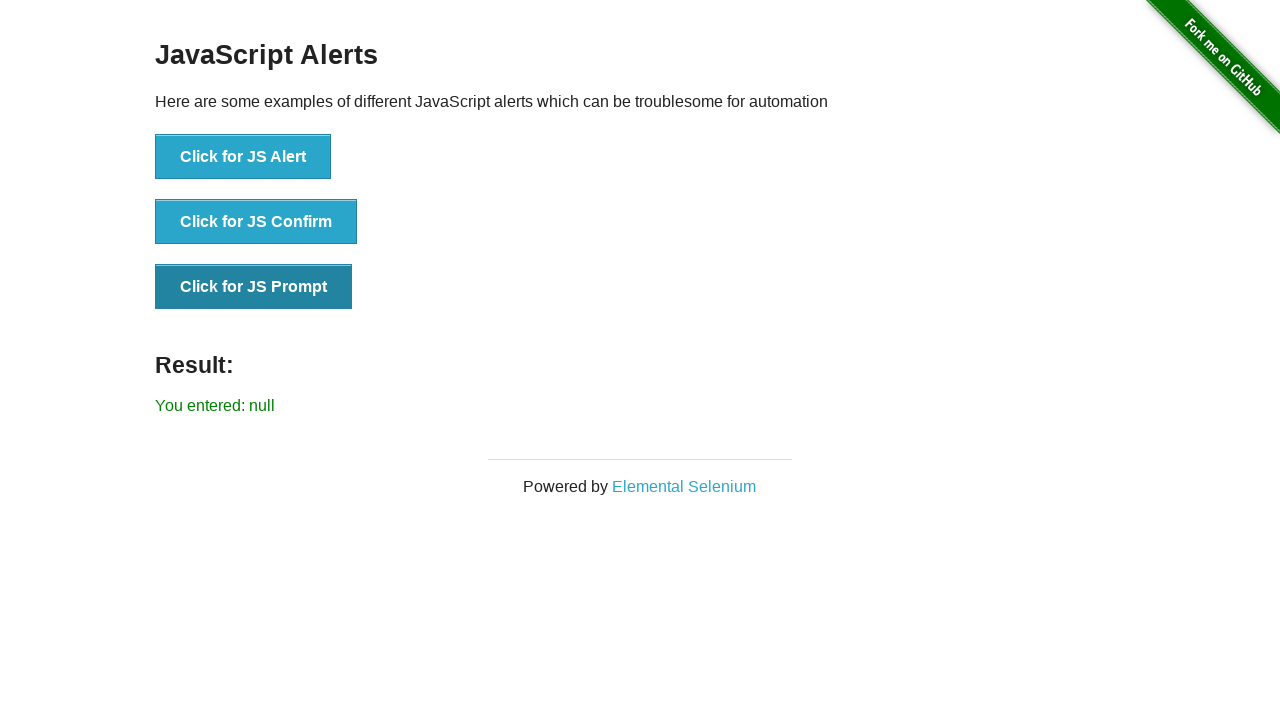

Evaluated JavaScript to reset prompt function to native
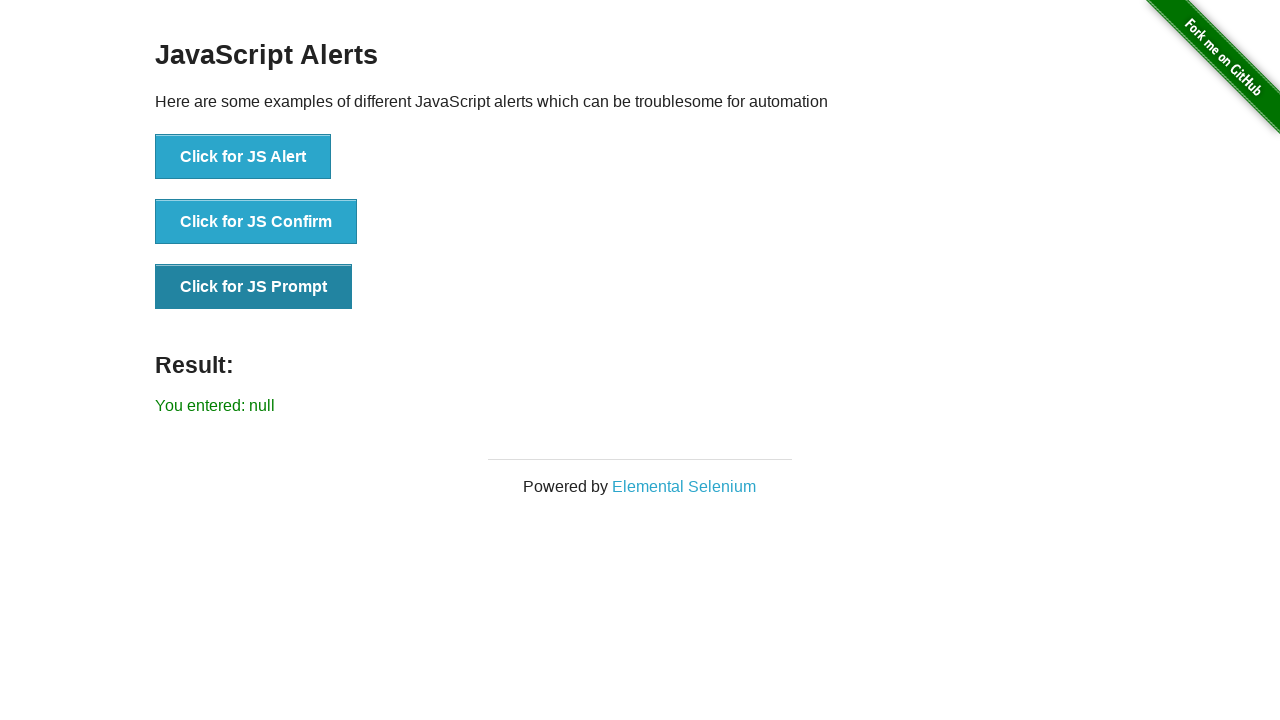

Clicked 'Click for JS Prompt' button to trigger prompt with handler ready at (254, 287) on xpath=//button[normalize-space()='Click for JS Prompt']
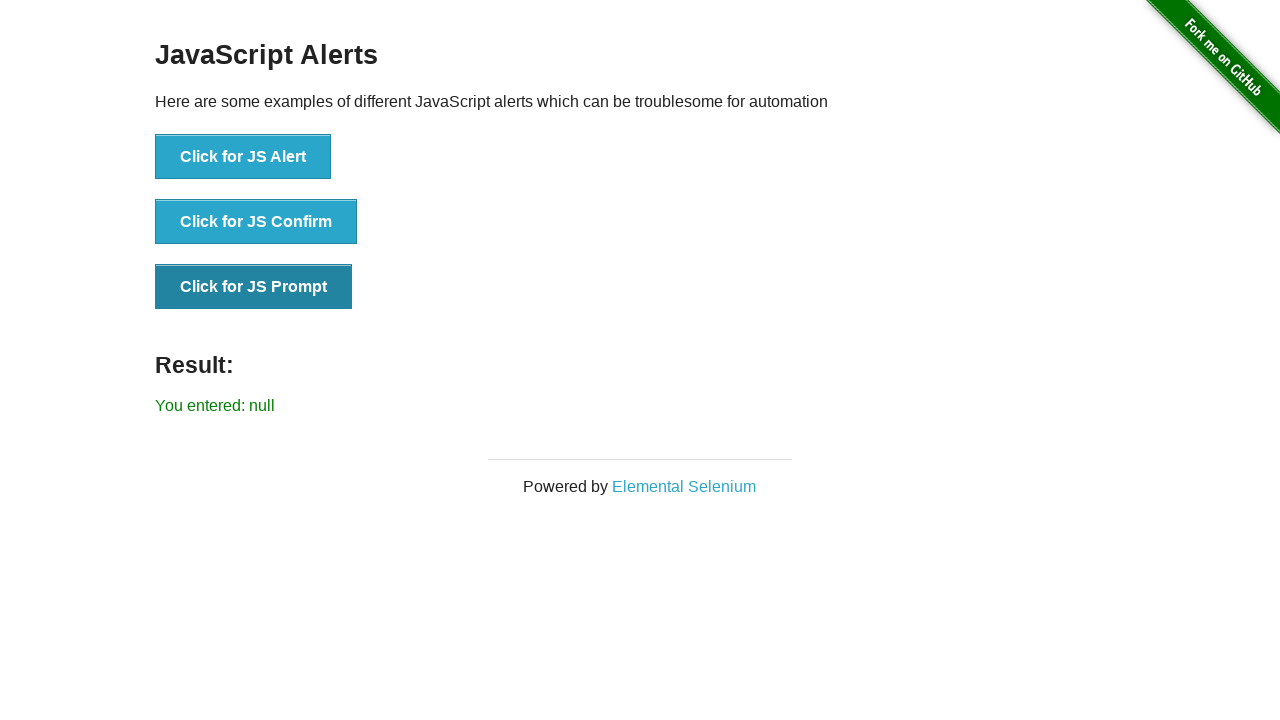

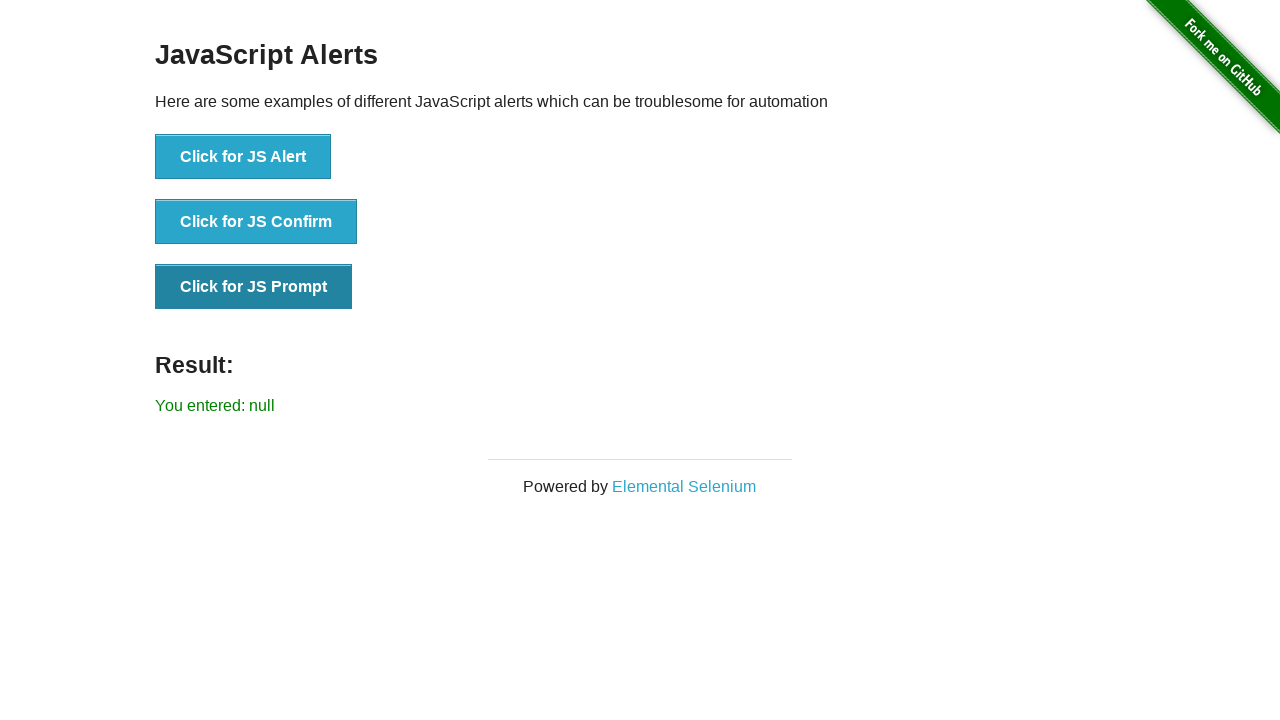